Tests clicking the Contact link in the navigation menu scrolls to the Contact section

Starting URL: https://hammadrashid1997.github.io/Portfolio/

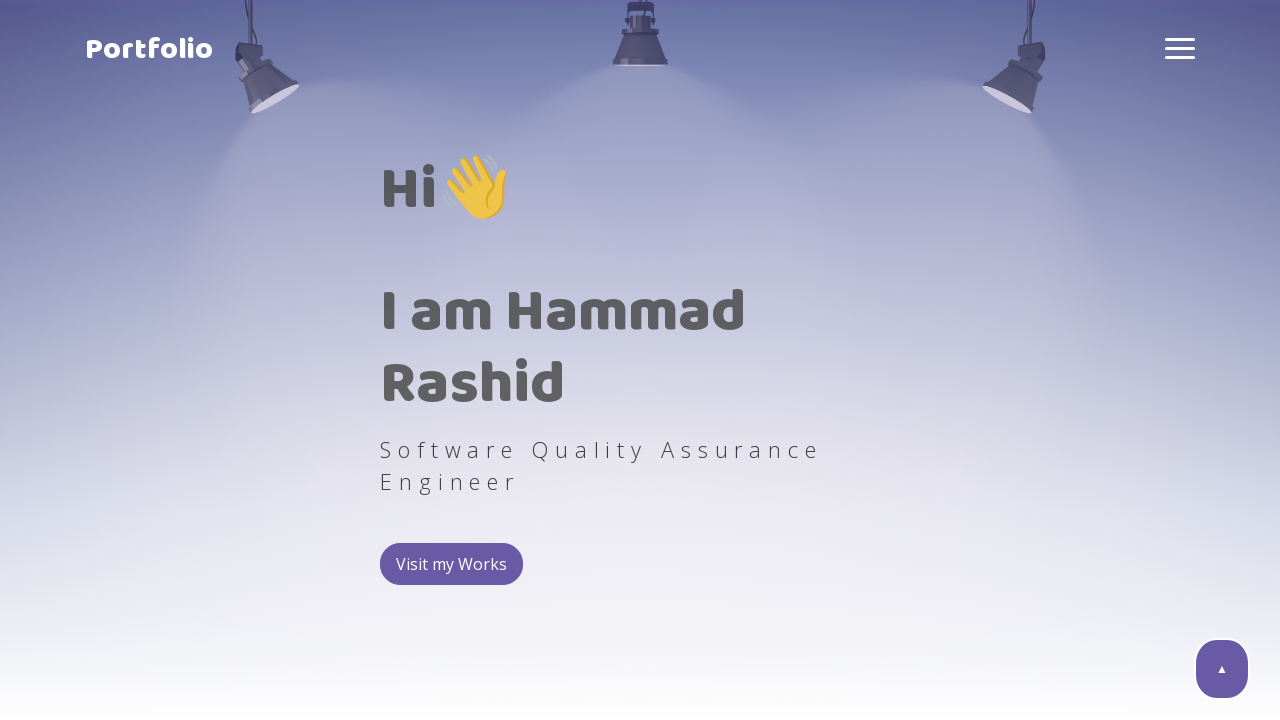

Waited for hamburger menu box to load
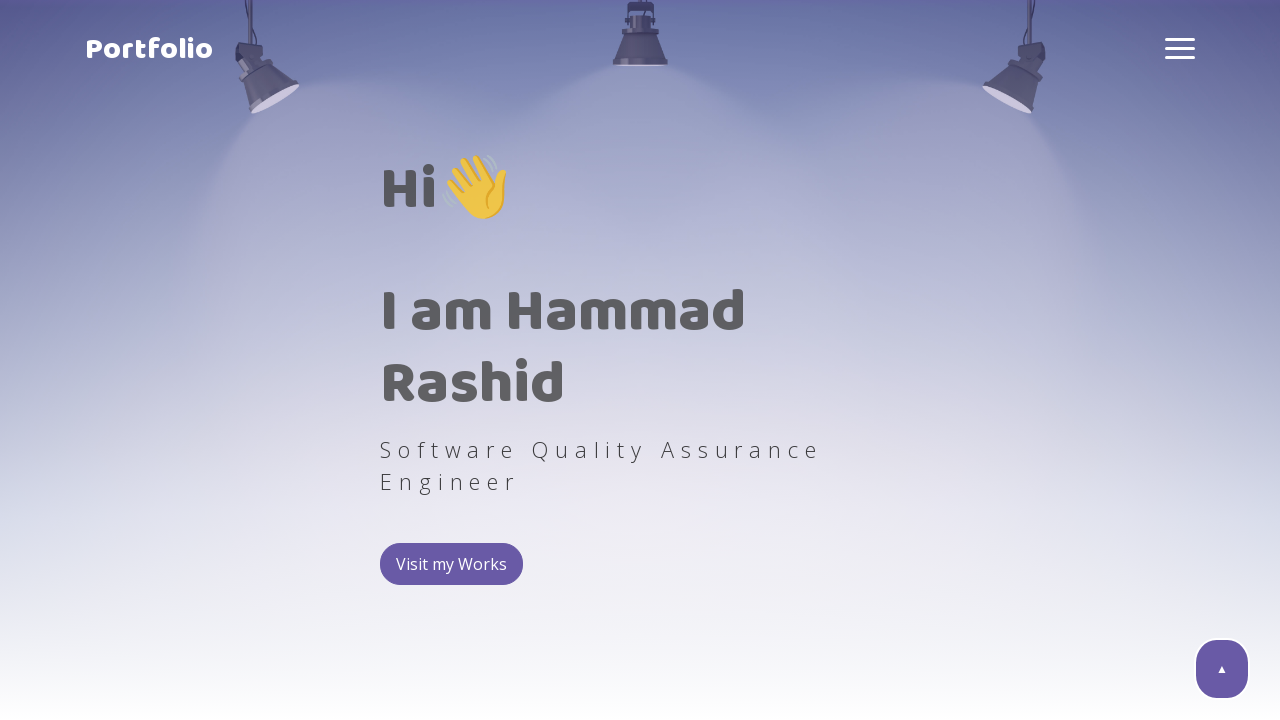

Clicked hamburger menu icon to open navigation at (1180, 48) on .hamburger-box
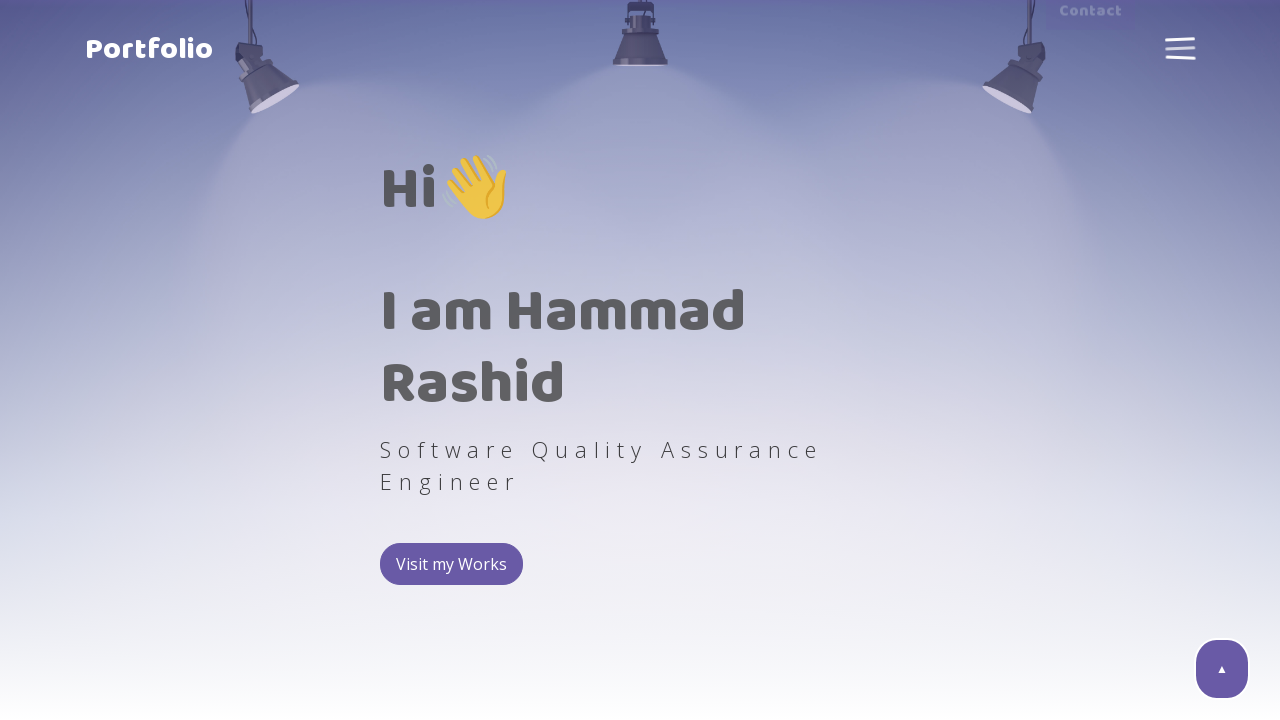

Hamburger menu became active and visible
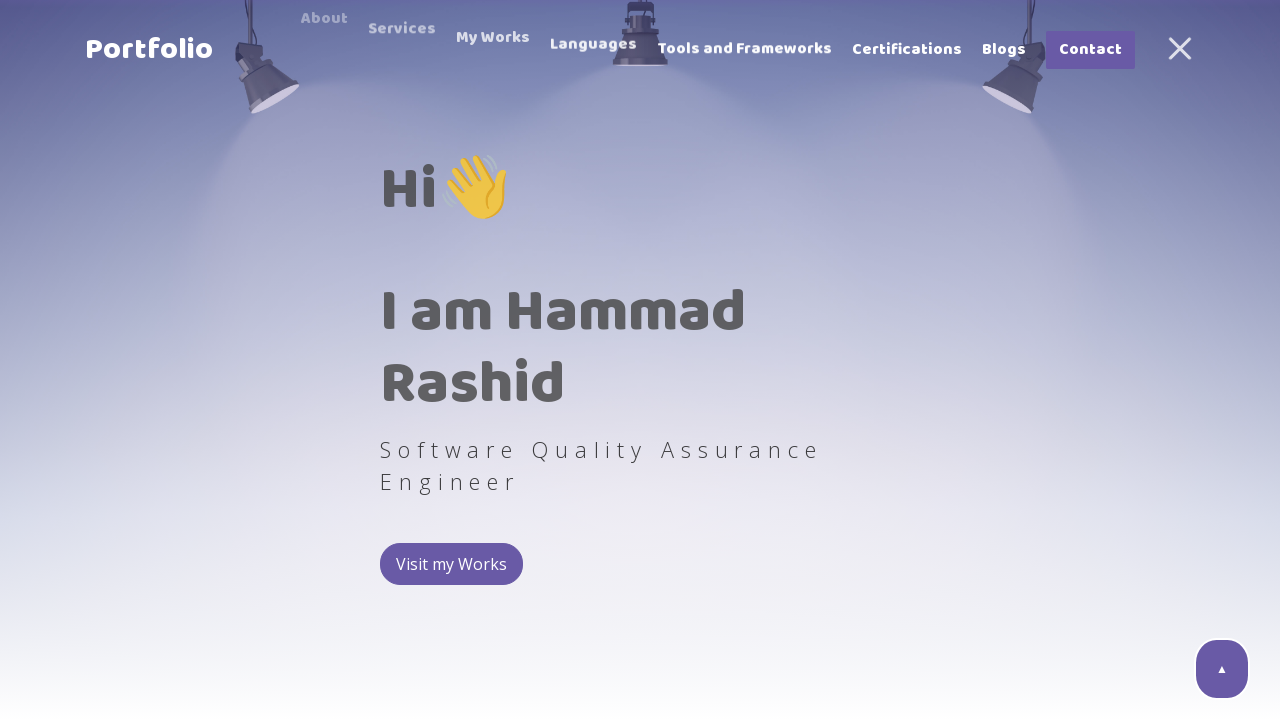

Clicked Contact link in navigation menu at (1090, 50) on .item:has-text('Contact')
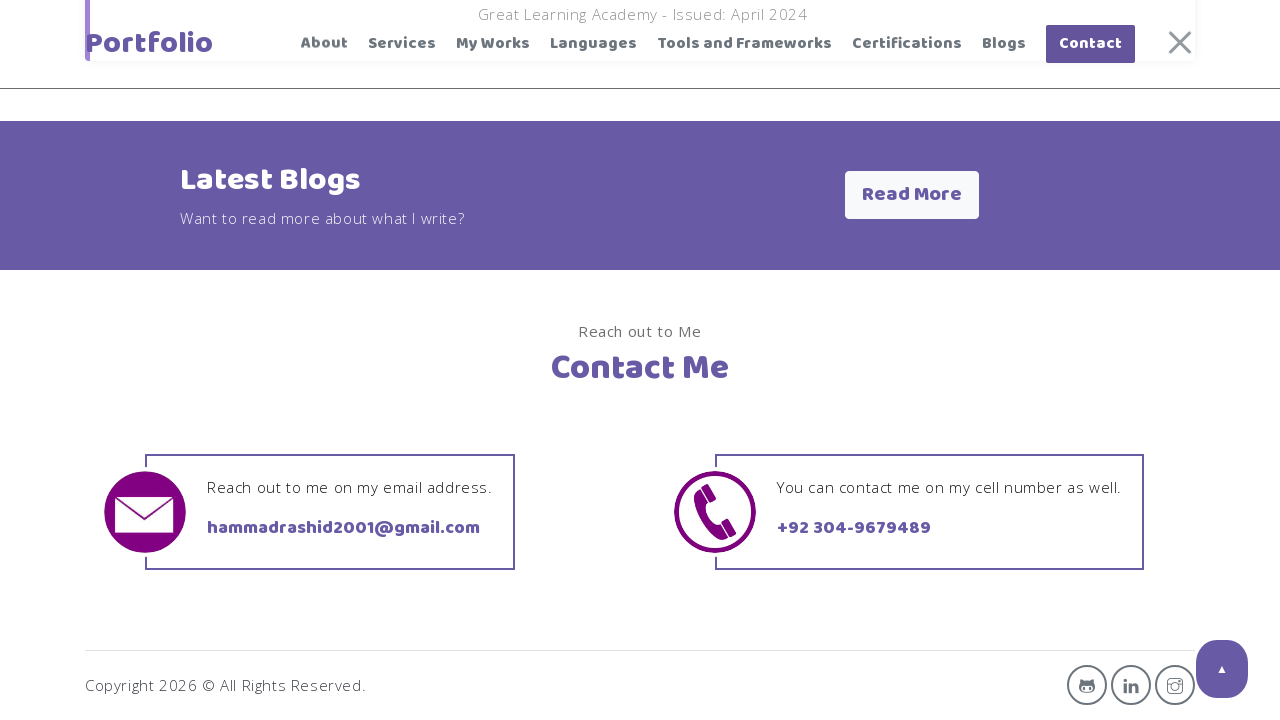

Contact section loaded on the page
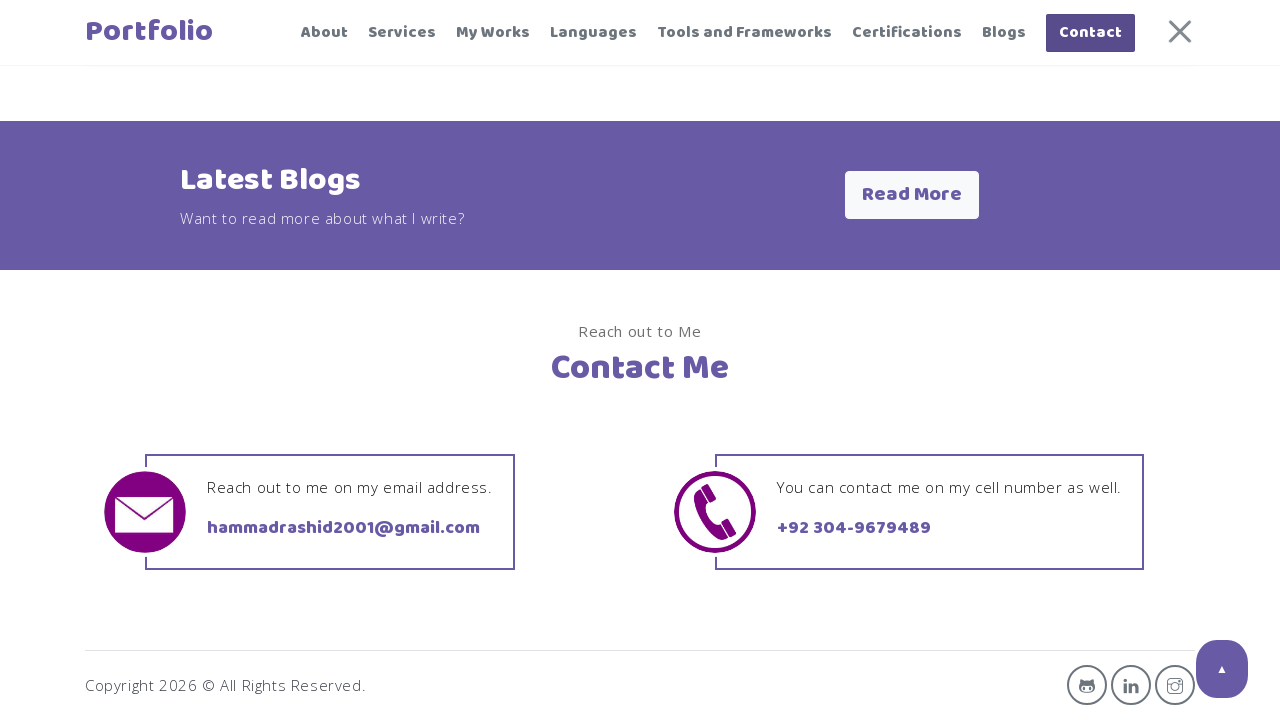

Verified Contact section is visible - test passed
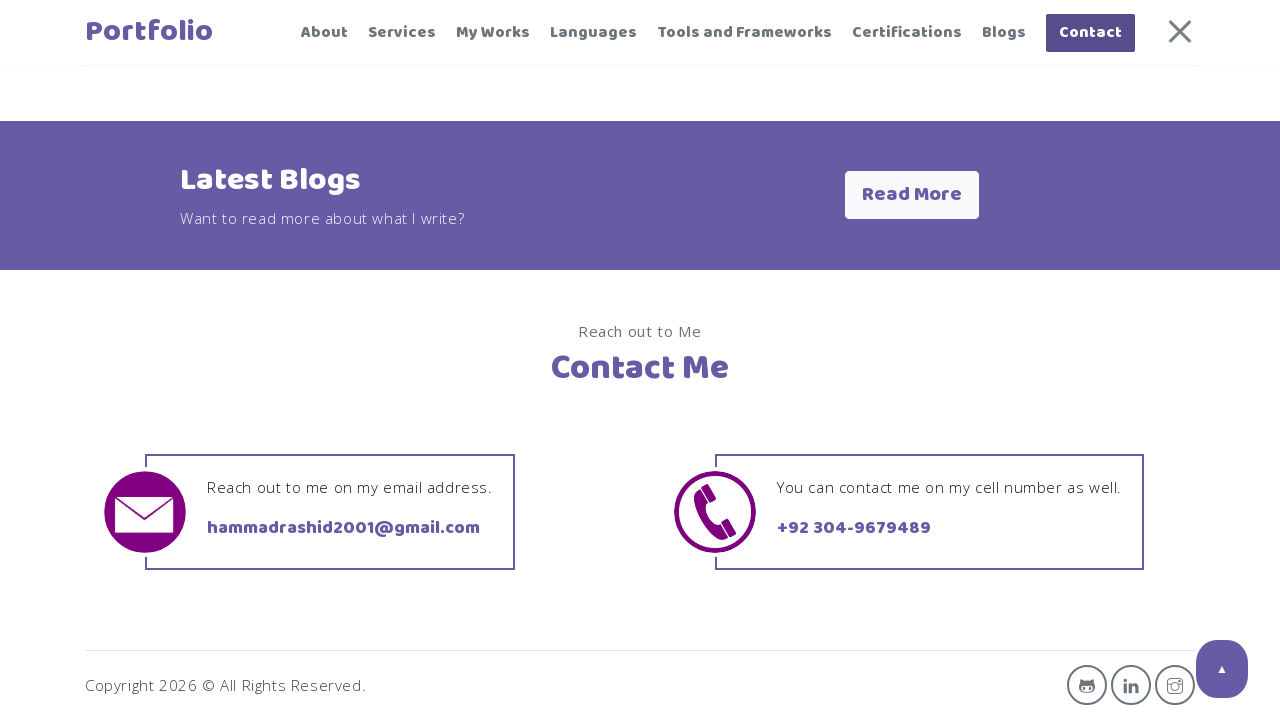

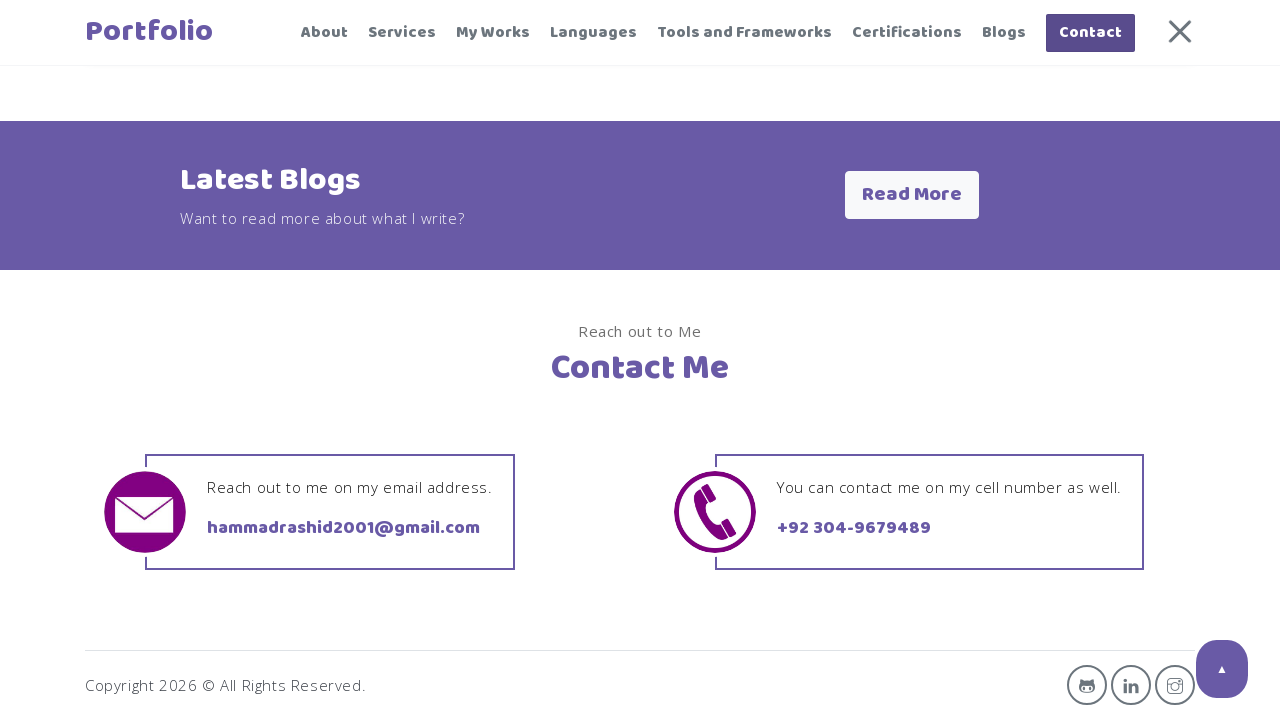